Opens the learn-automation.com website and maximizes the browser window

Starting URL: https://learn-automation.com/

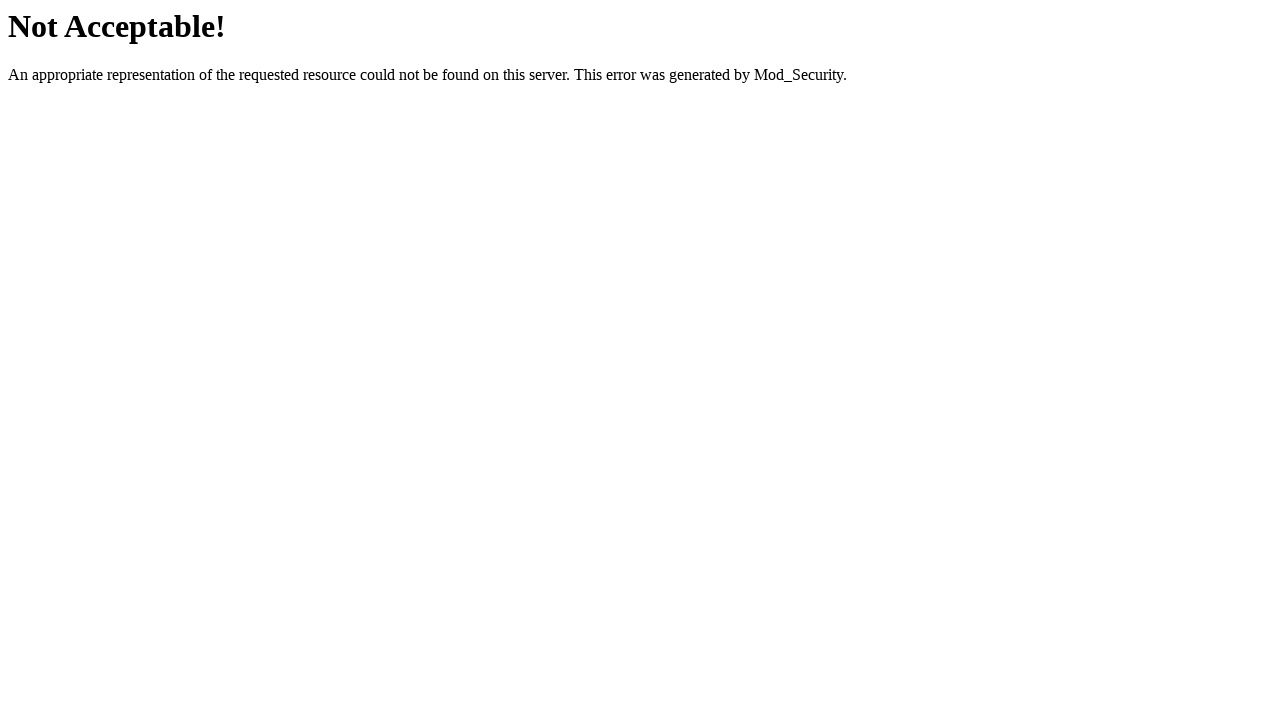

Set browser viewport to 1920x1080
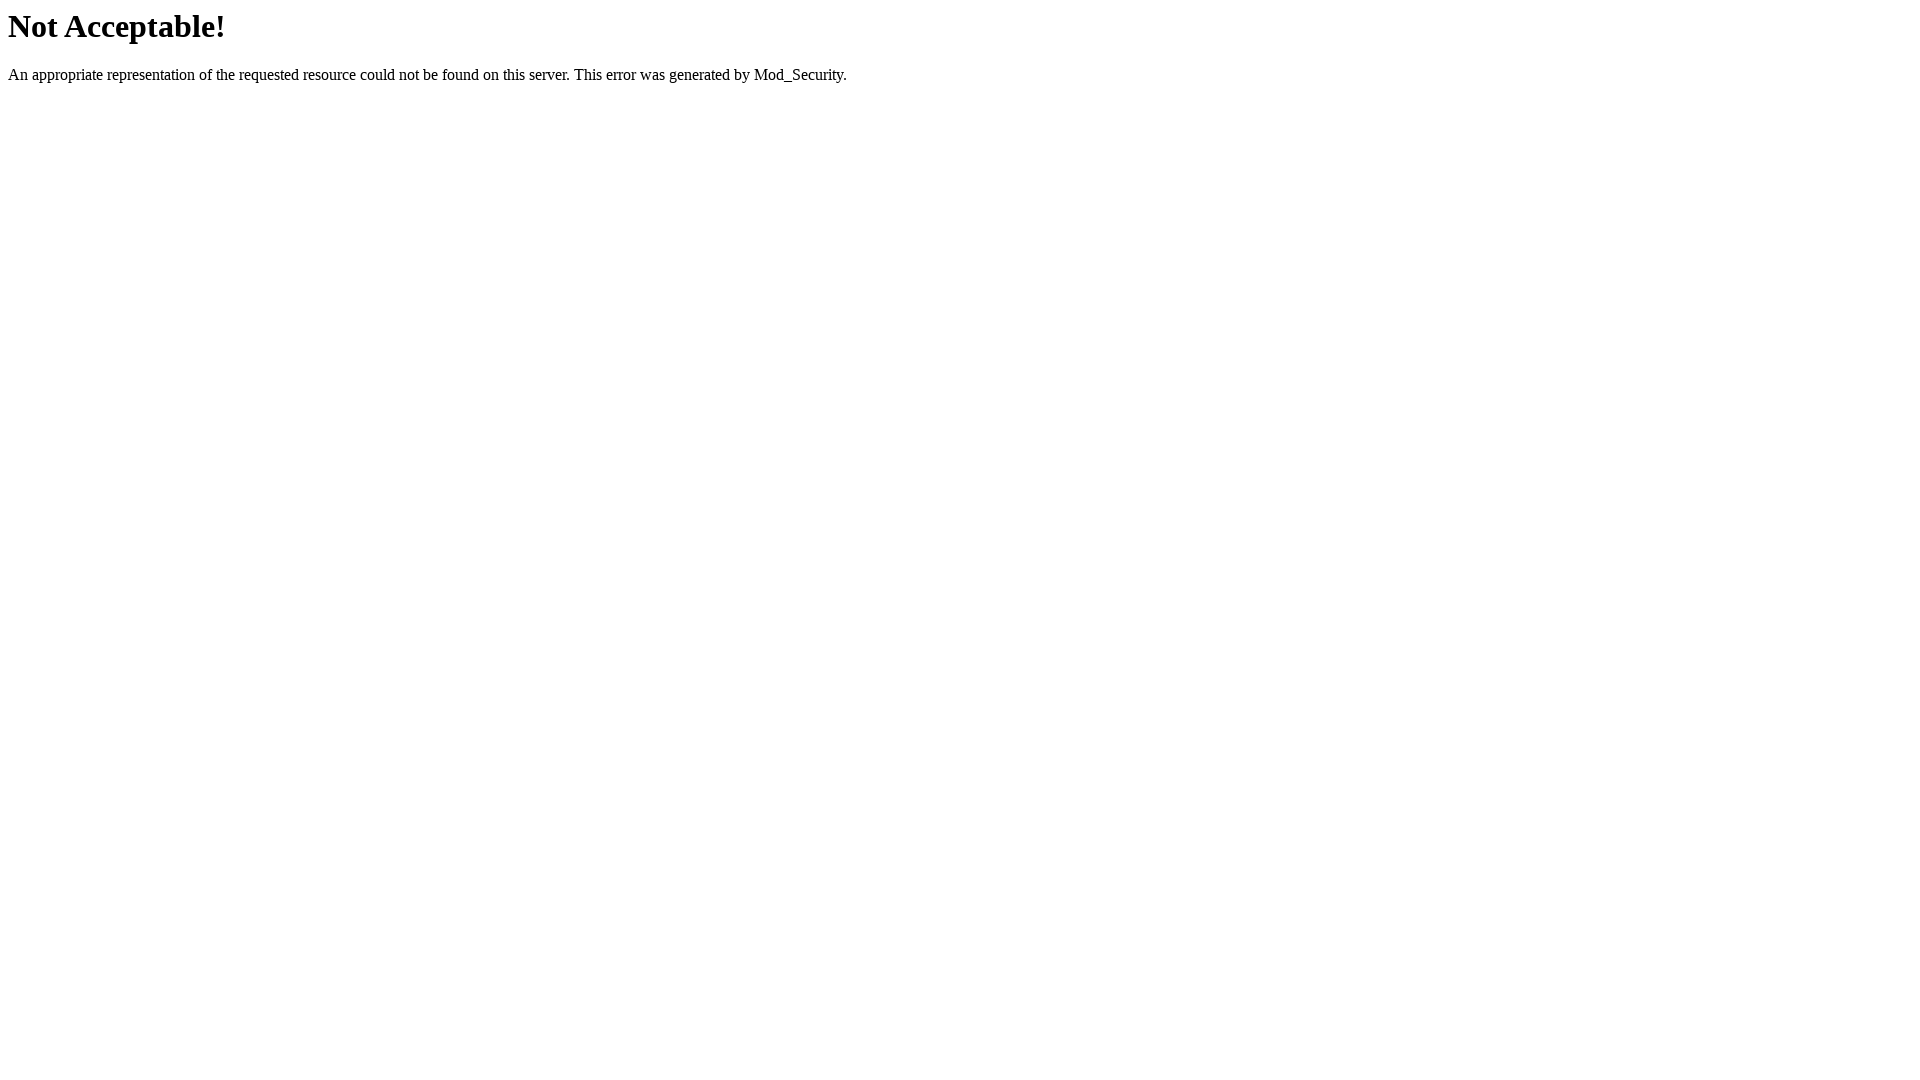

Page loaded and DOM content ready
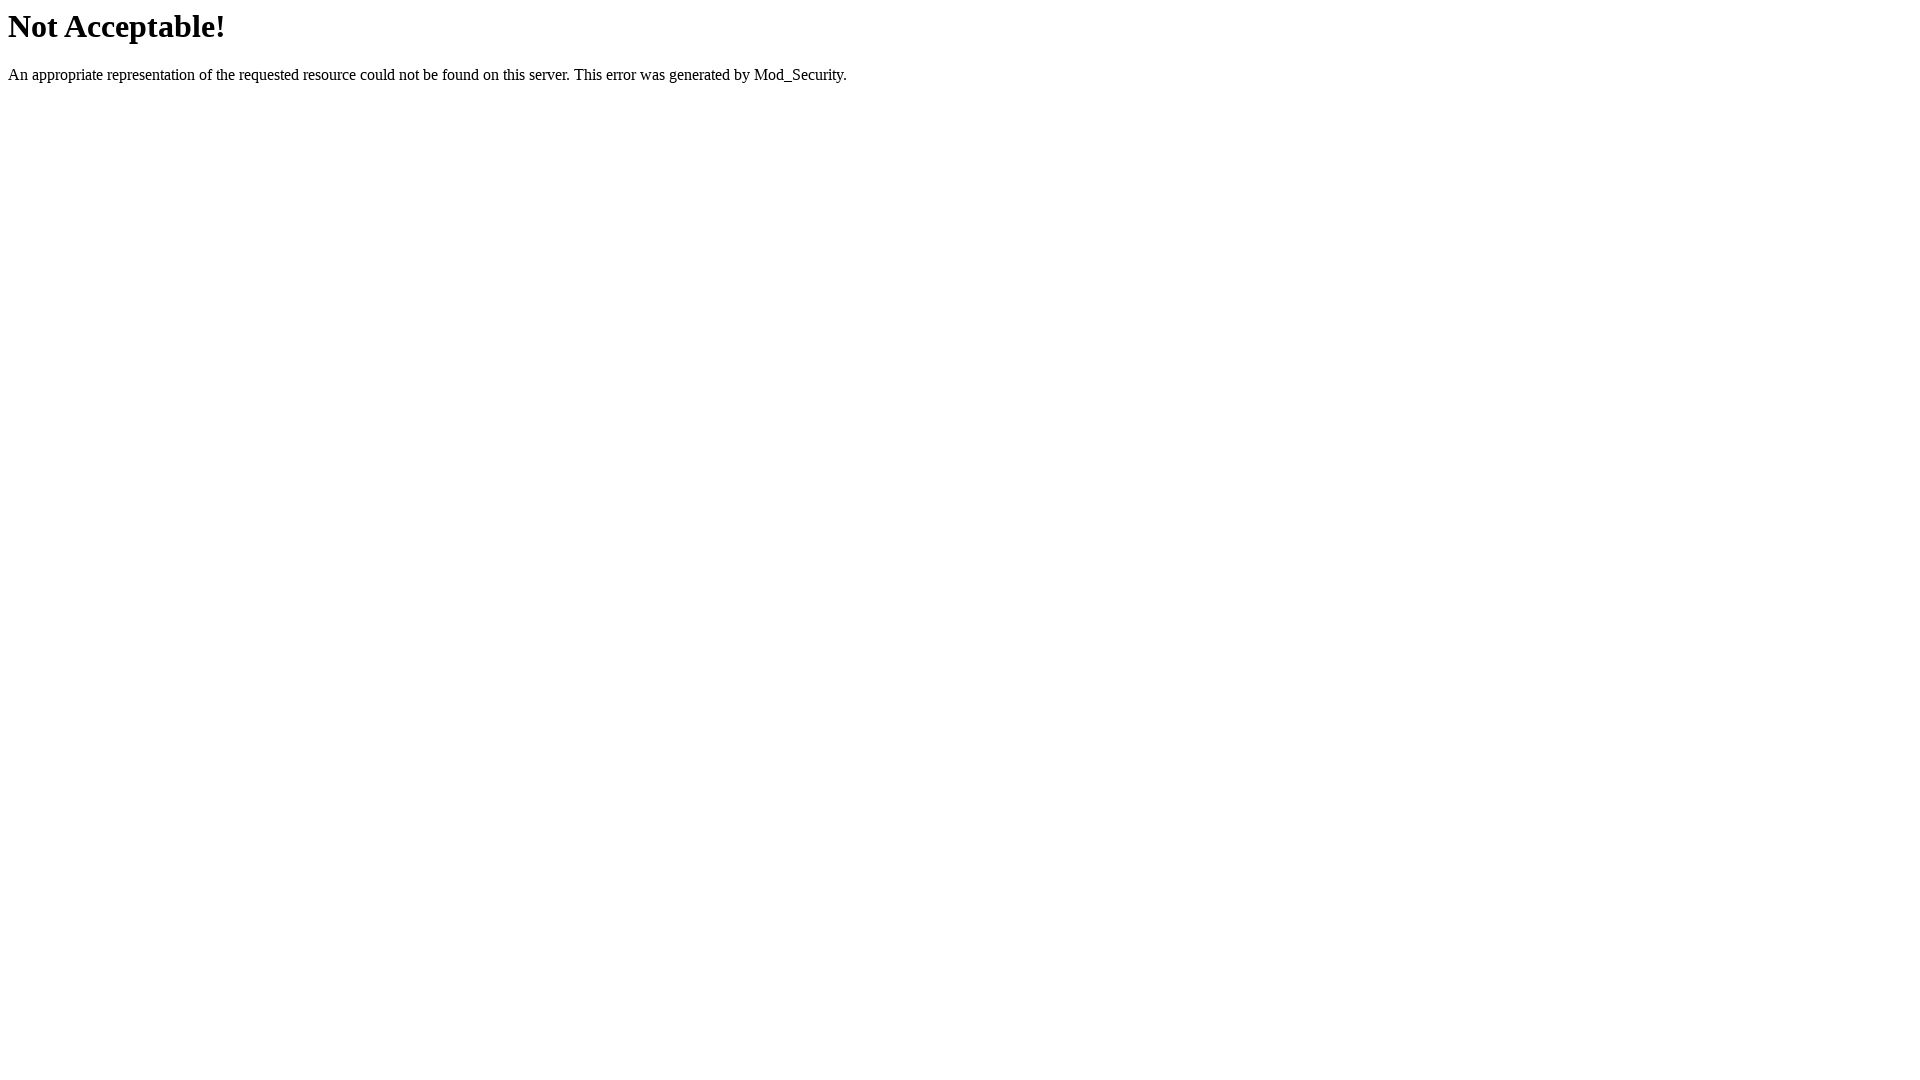

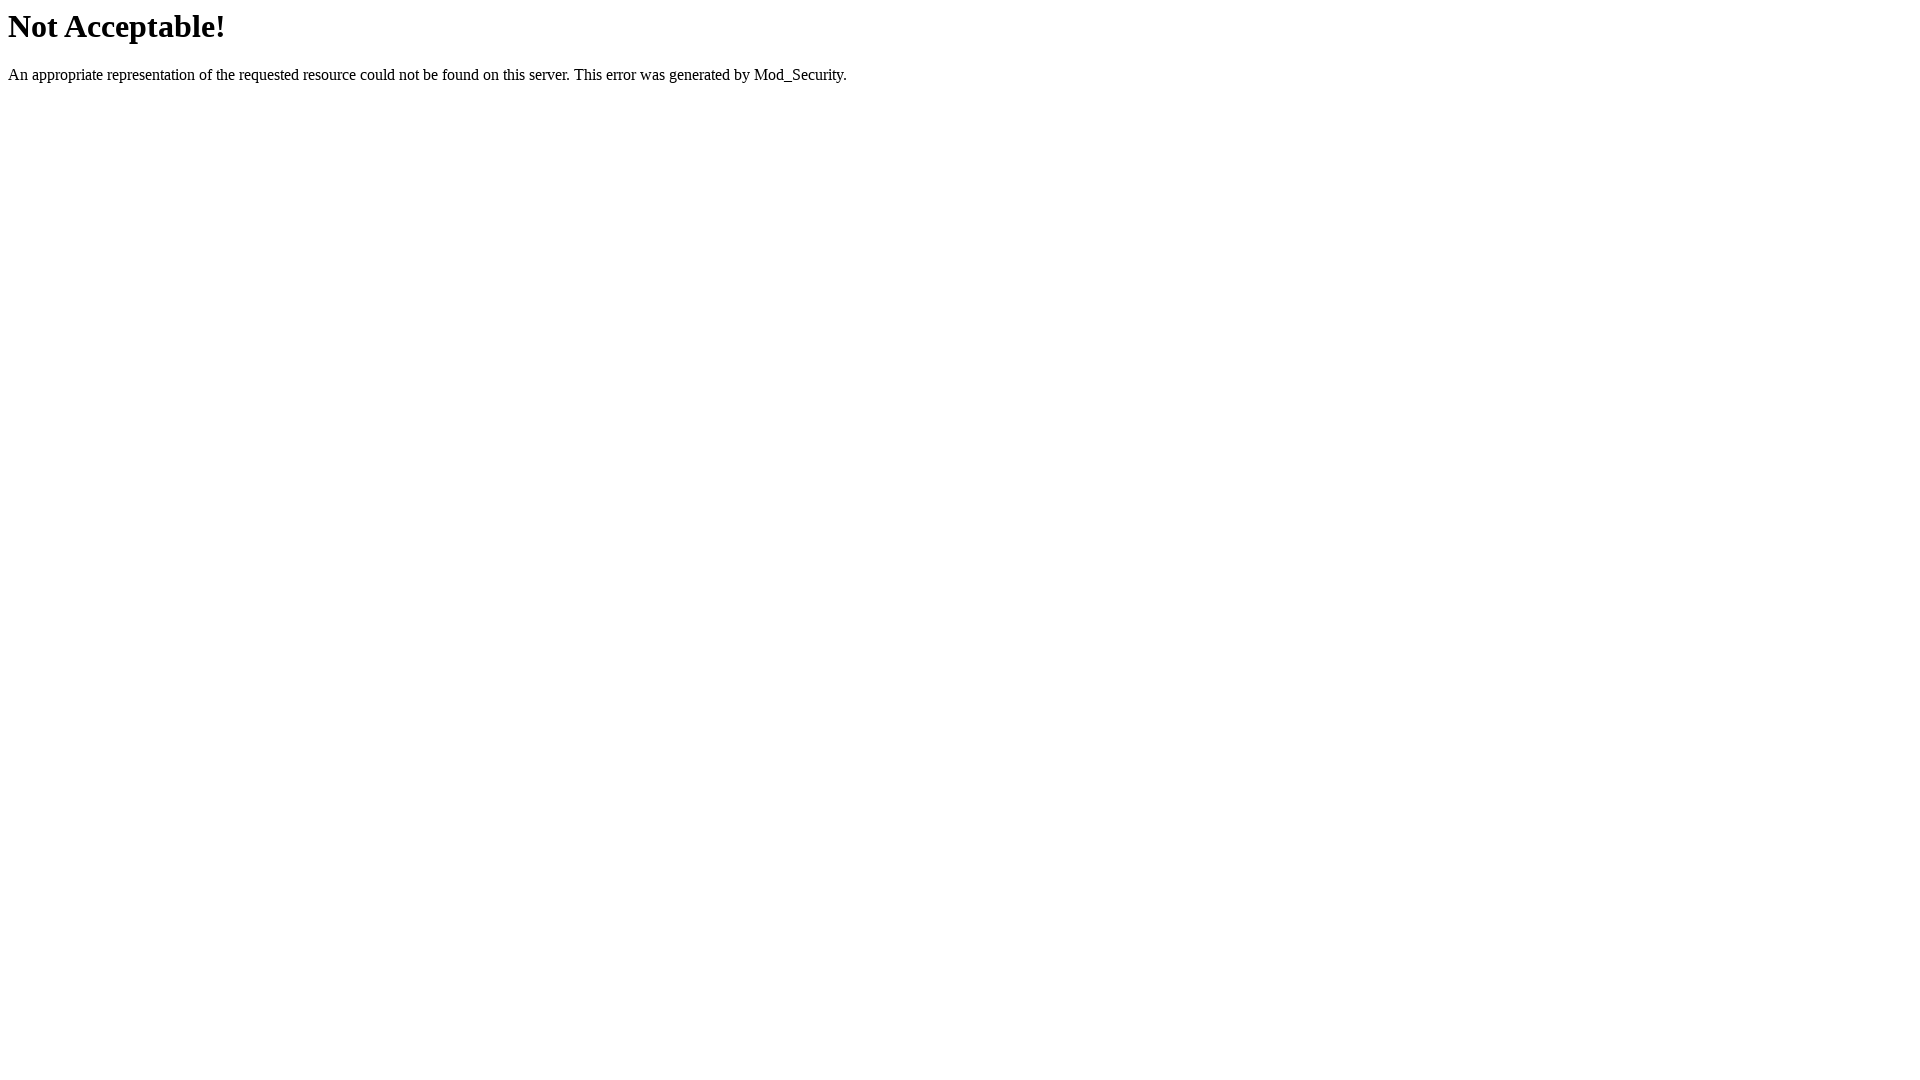